Tests scrolling functionality on mortgage calculator website by scrolling to share button, clicking it, and scrolling back up

Starting URL: https://www.mortgagecalculator.org/

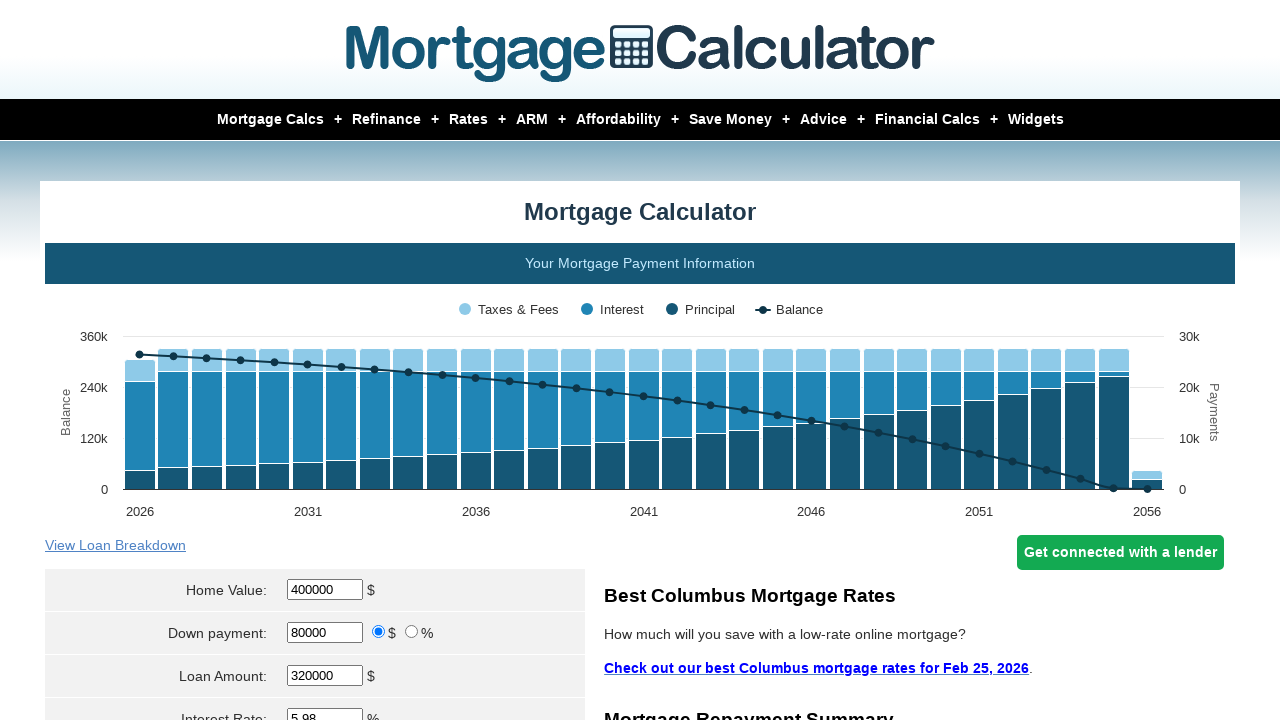

Scrolled to share button element
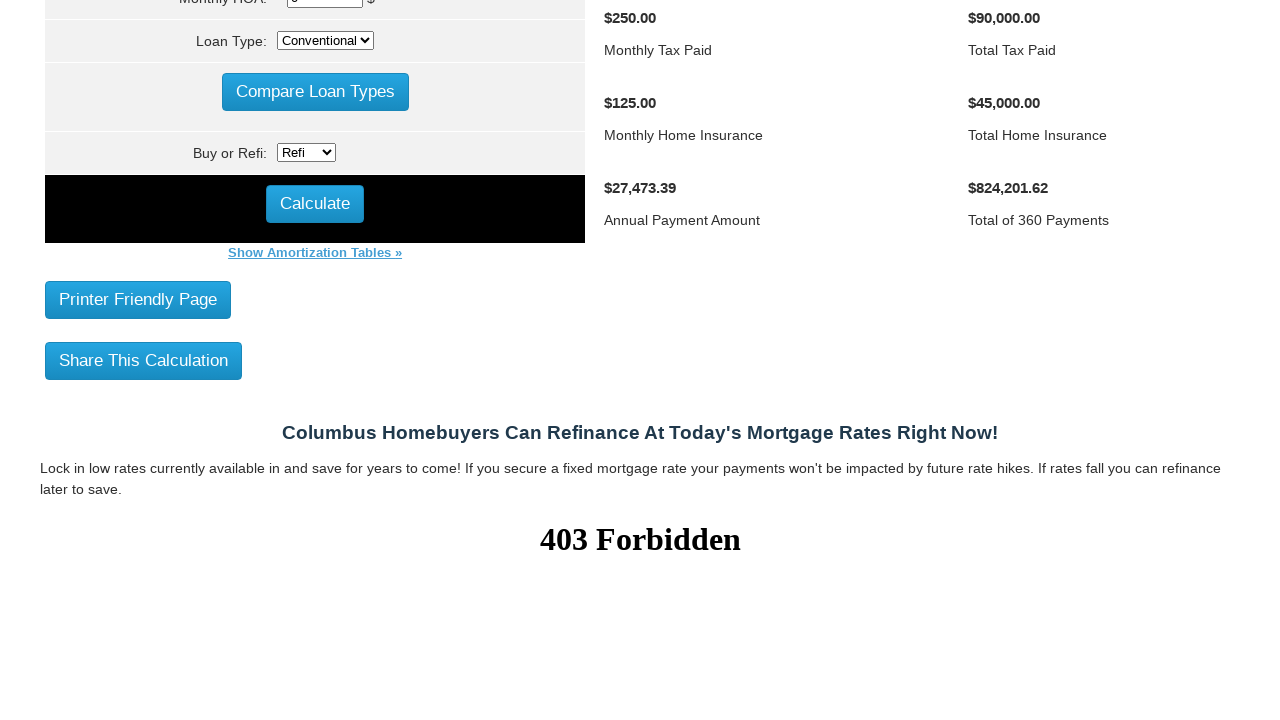

Clicked on share button at (144, 360) on xpath=//*[@id='share_button']
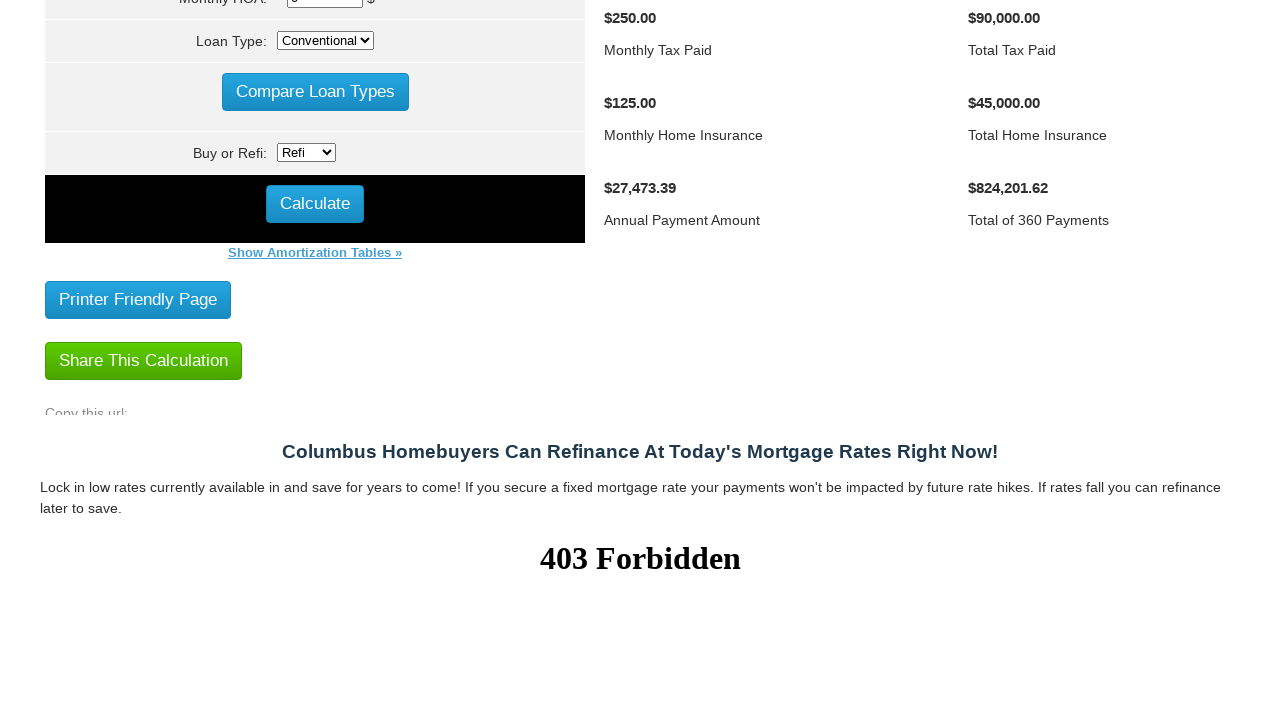

Scrolled back to top of page
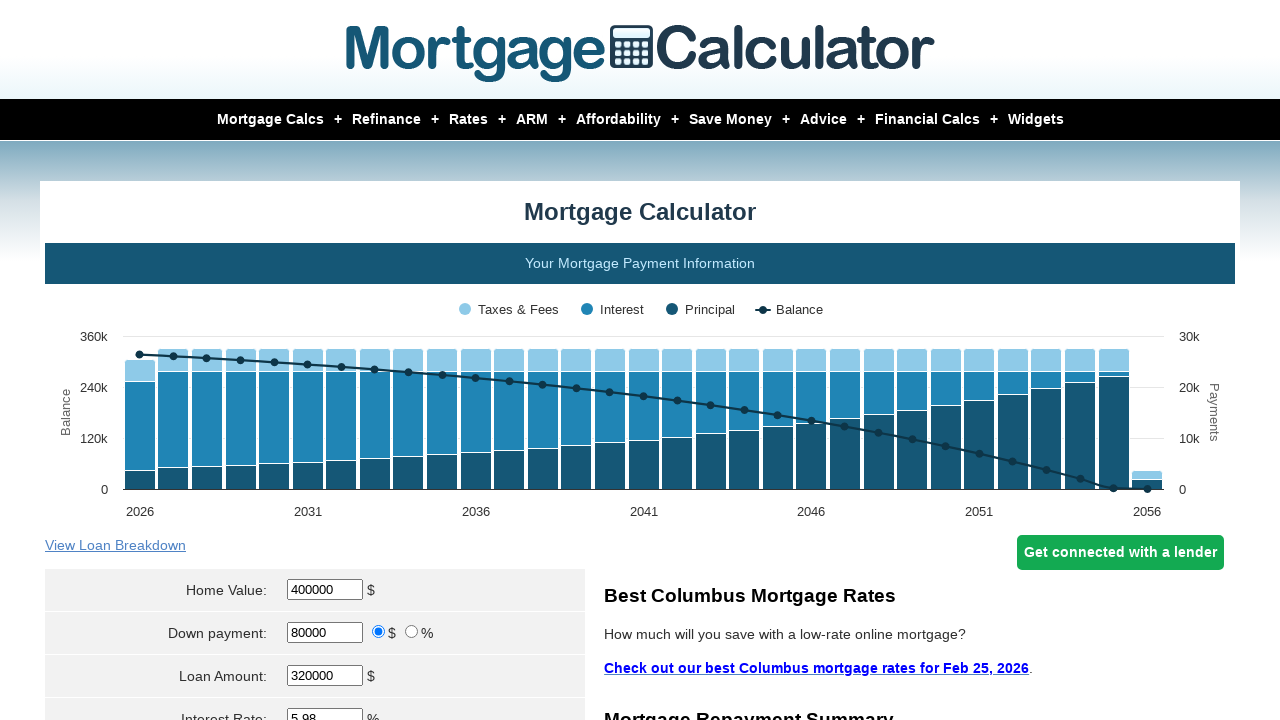

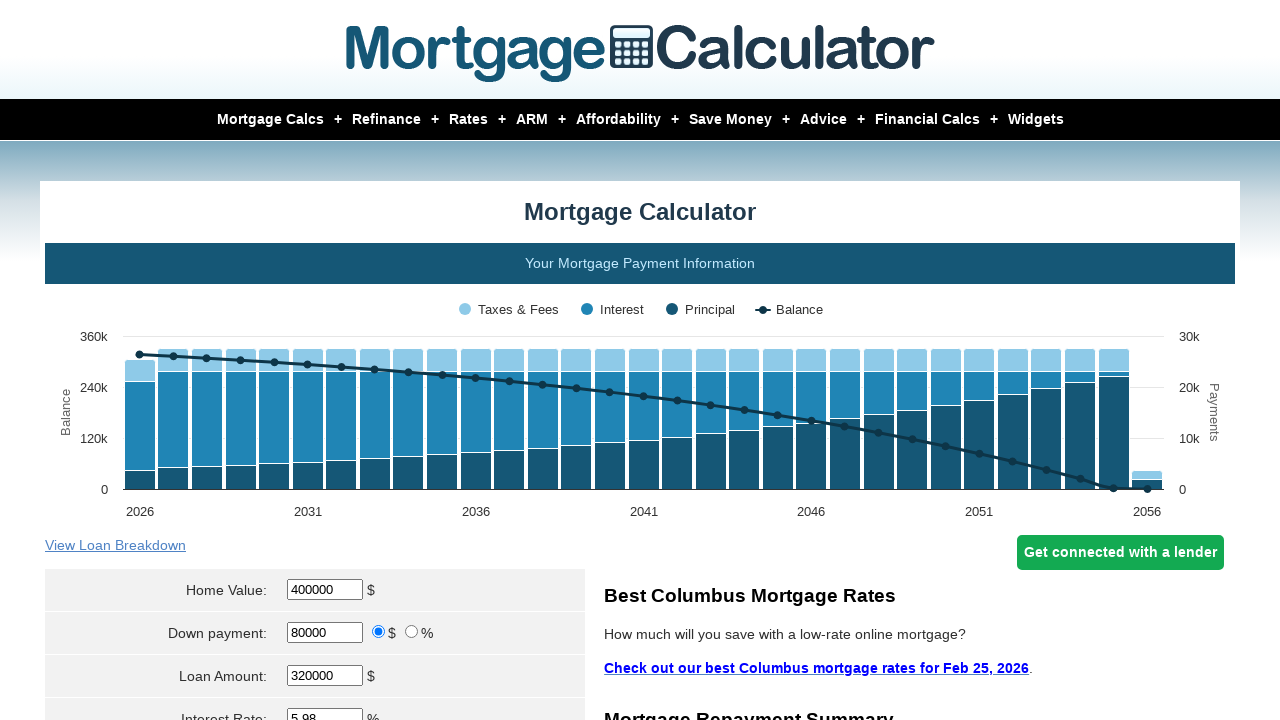